Tests double-clicking a button to trigger an alert and handling the alert dialog

Starting URL: http://only-testing-blog.blogspot.com/

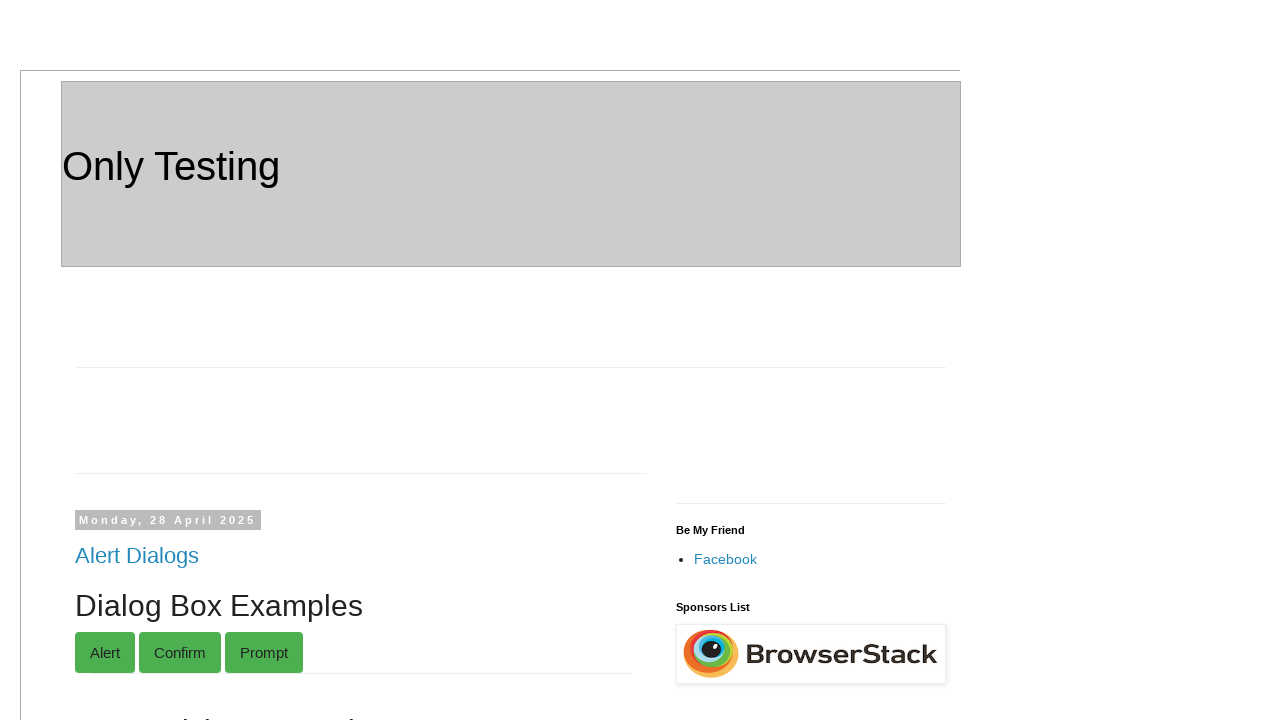

Scrolled first button into view
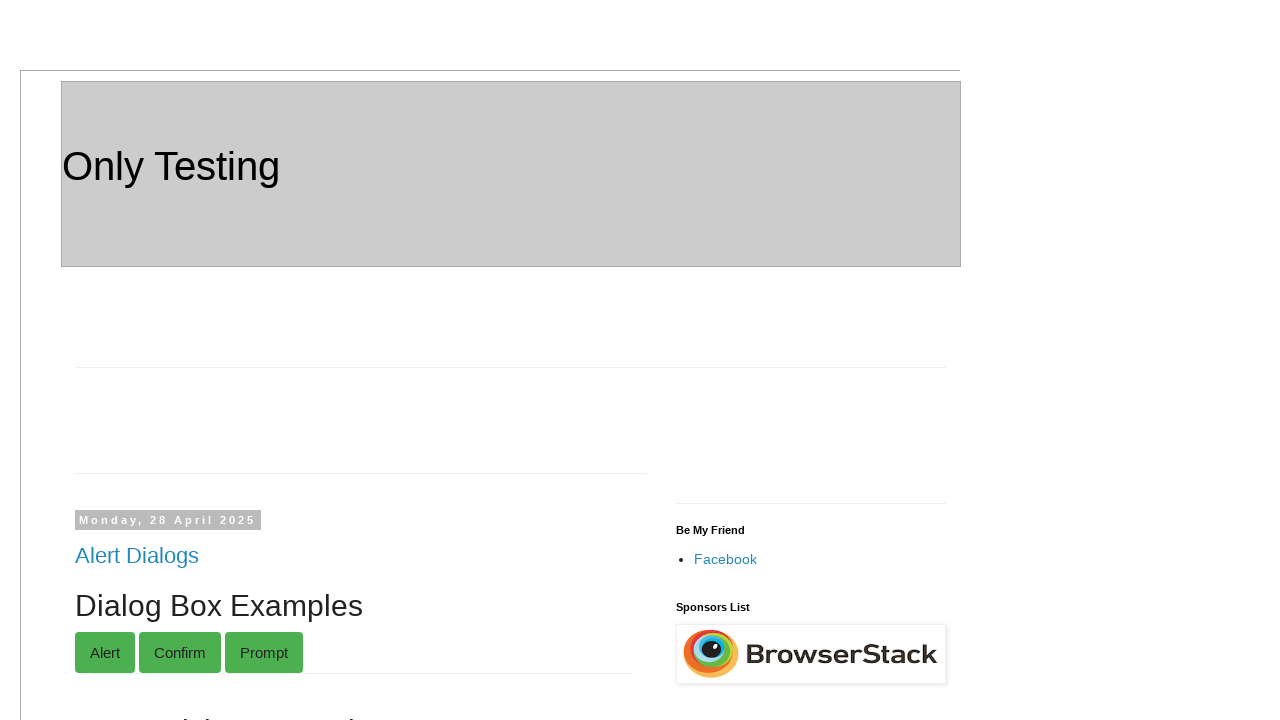

Double-clicked button to trigger alert at (105, 652) on button
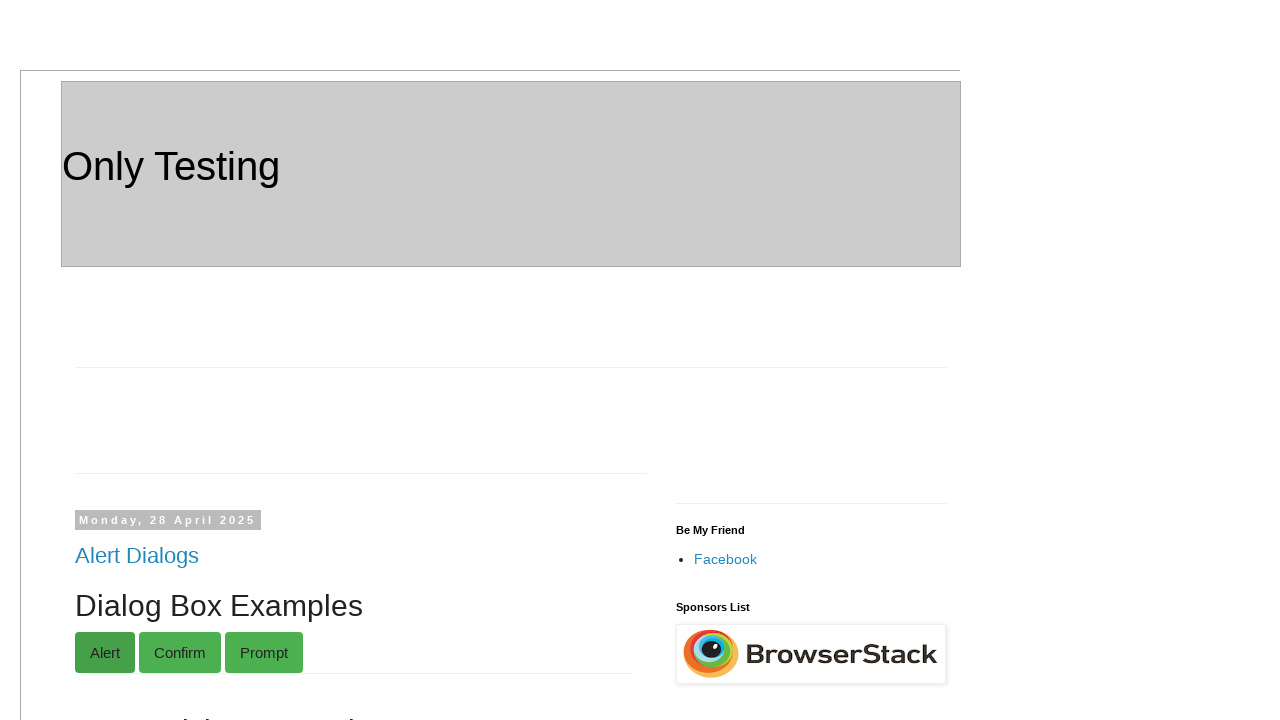

Set up alert dialog handler to accept dialog
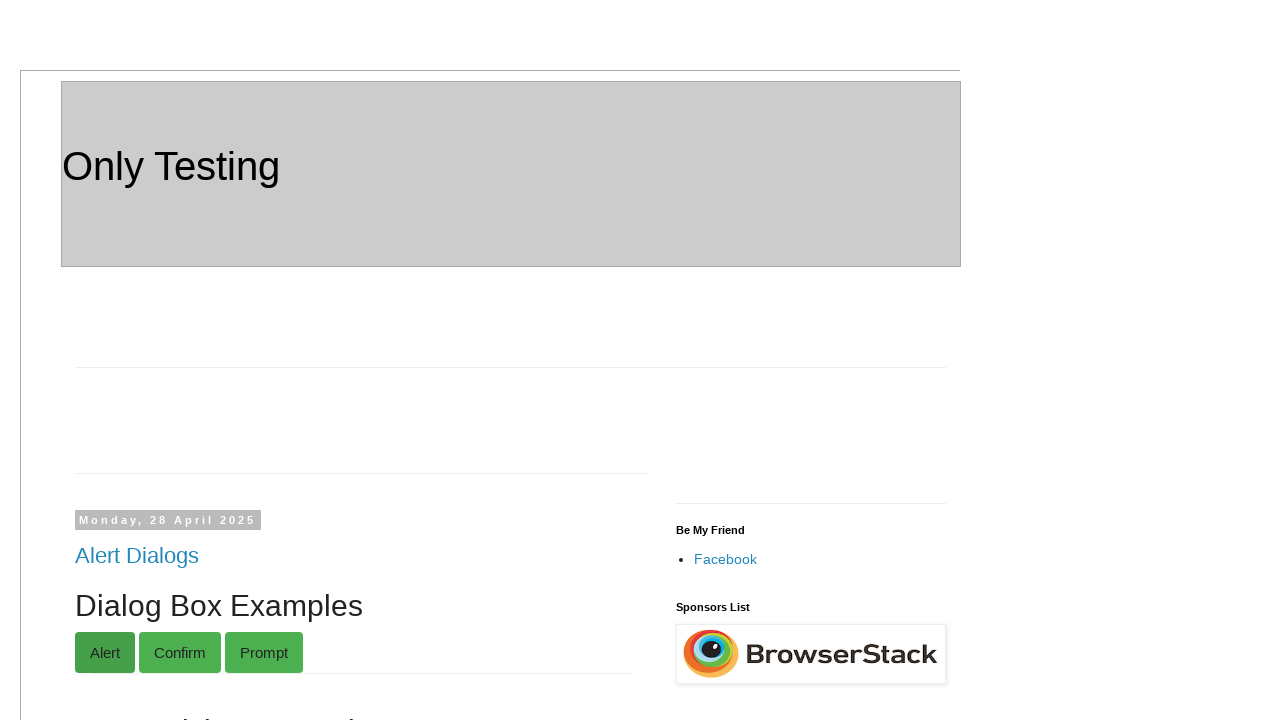

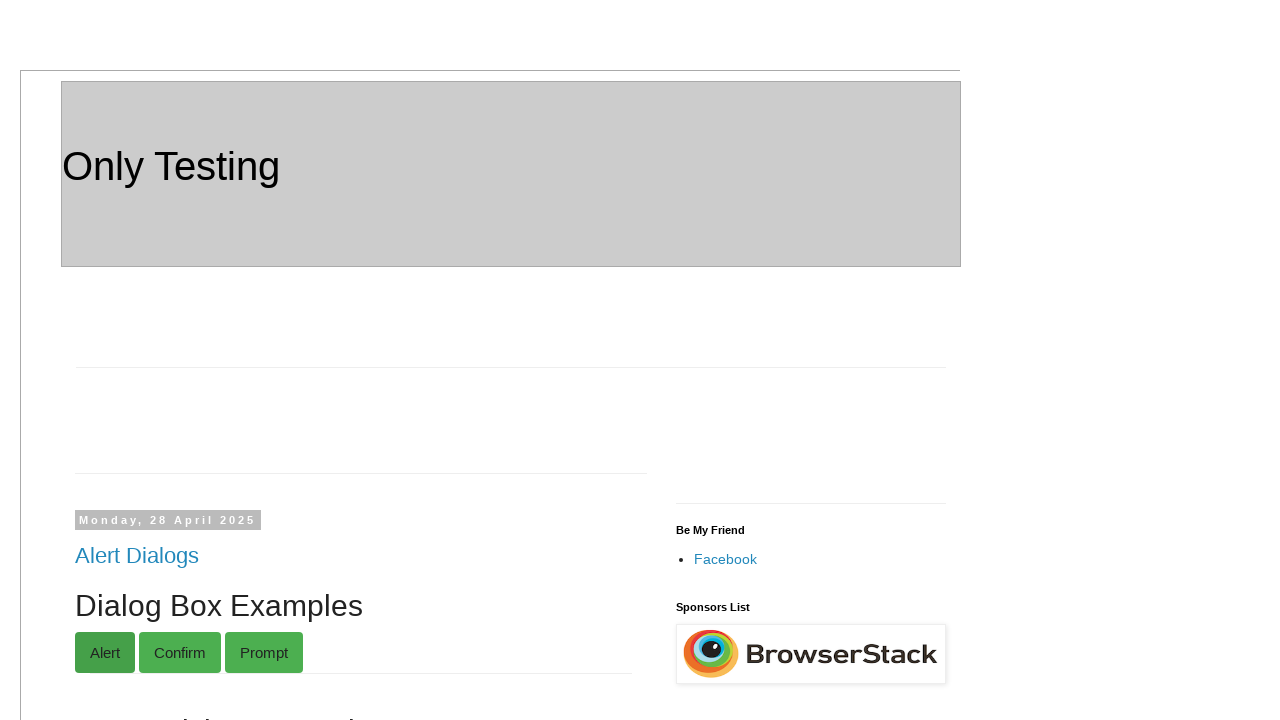